Launches browser, maximizes the window, and navigates to the automationbykrishna.com website to verify basic browser launch functionality

Starting URL: http://automationbykrishna.com/

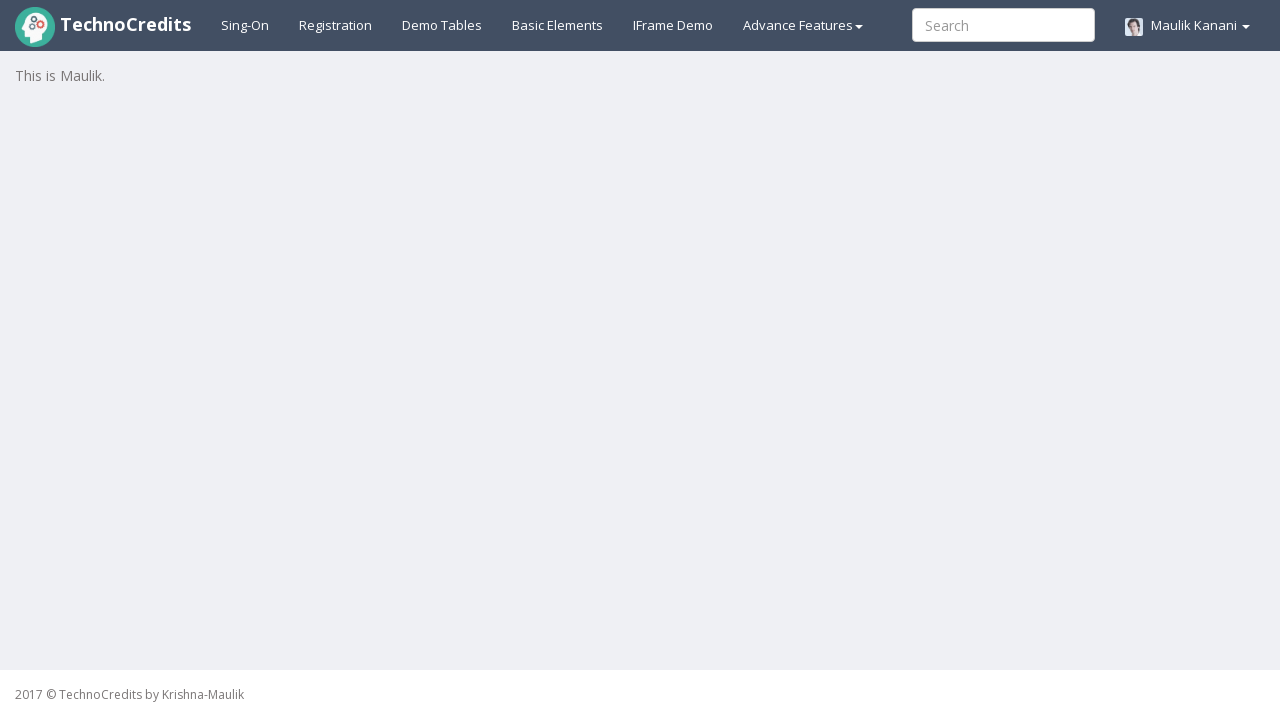

Set viewport size to 1920x1080 to simulate maximized window
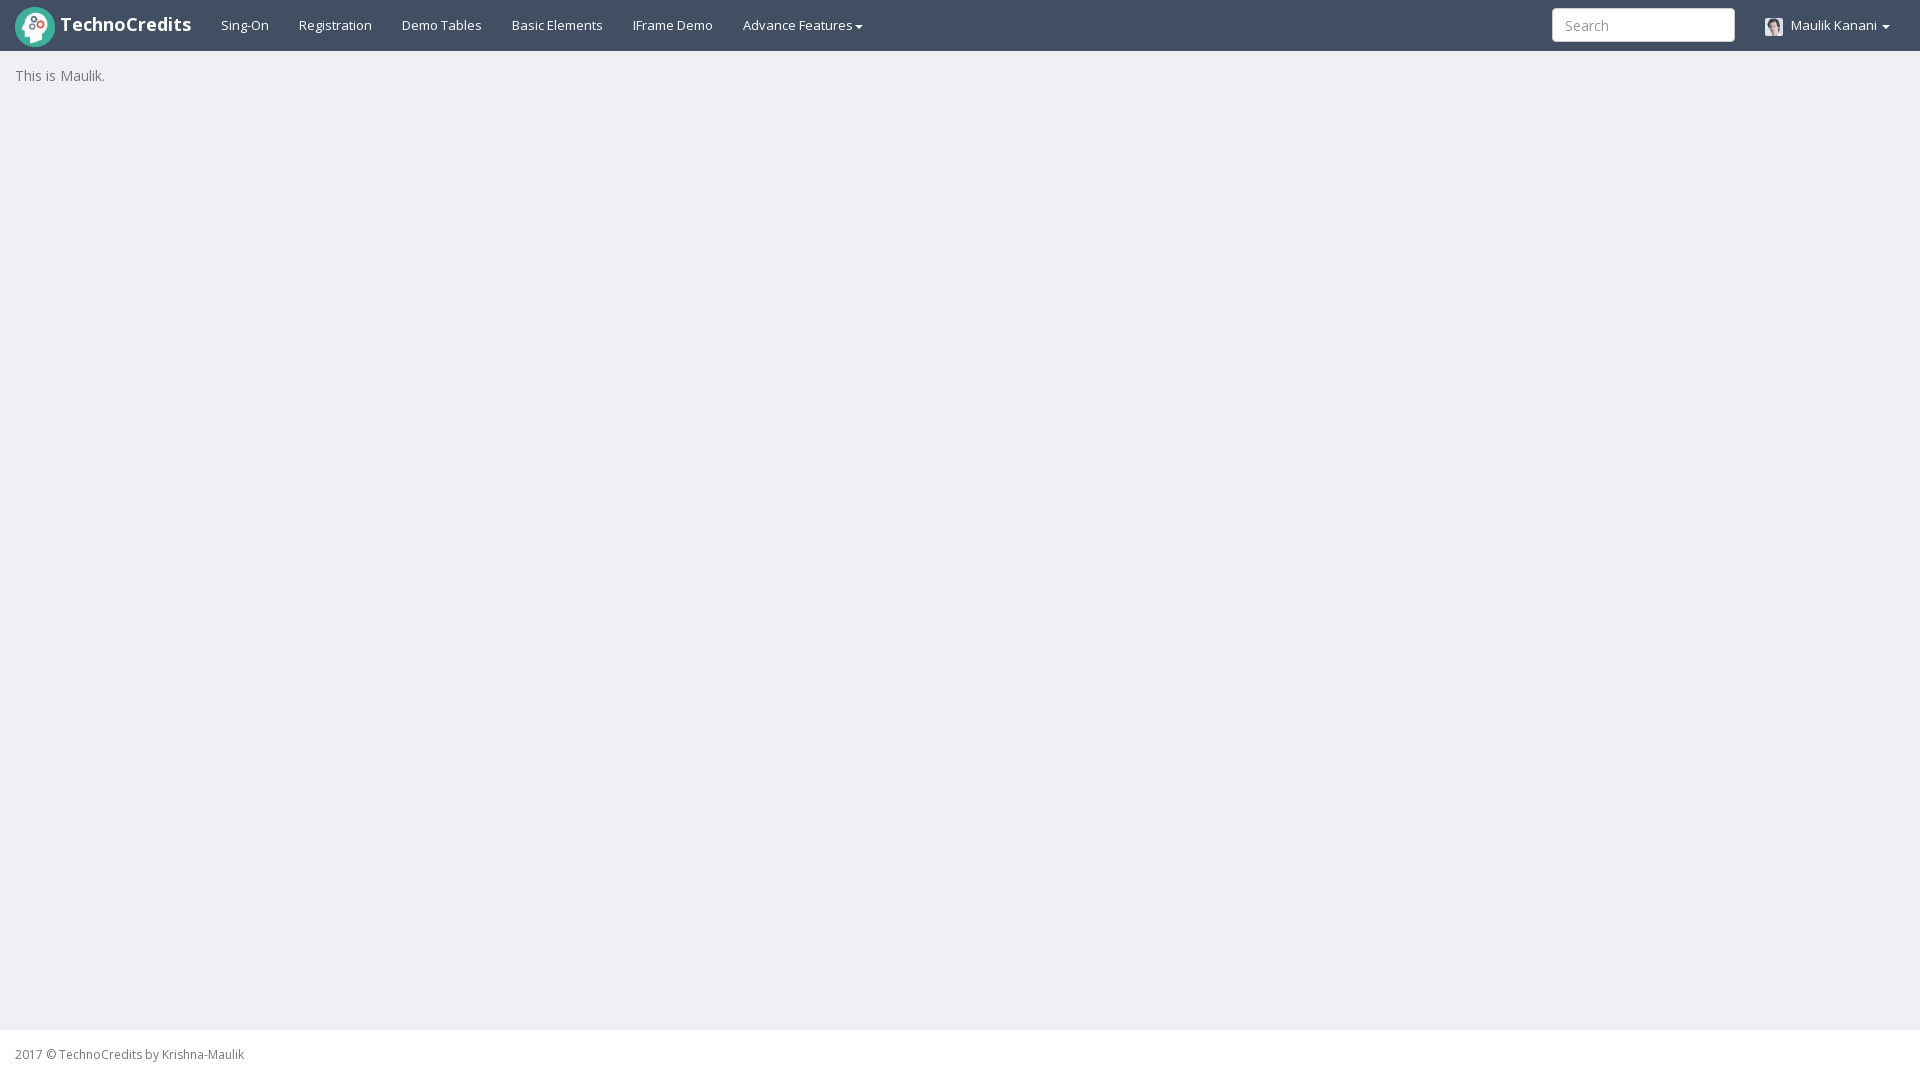

Waited for page to load DOM content
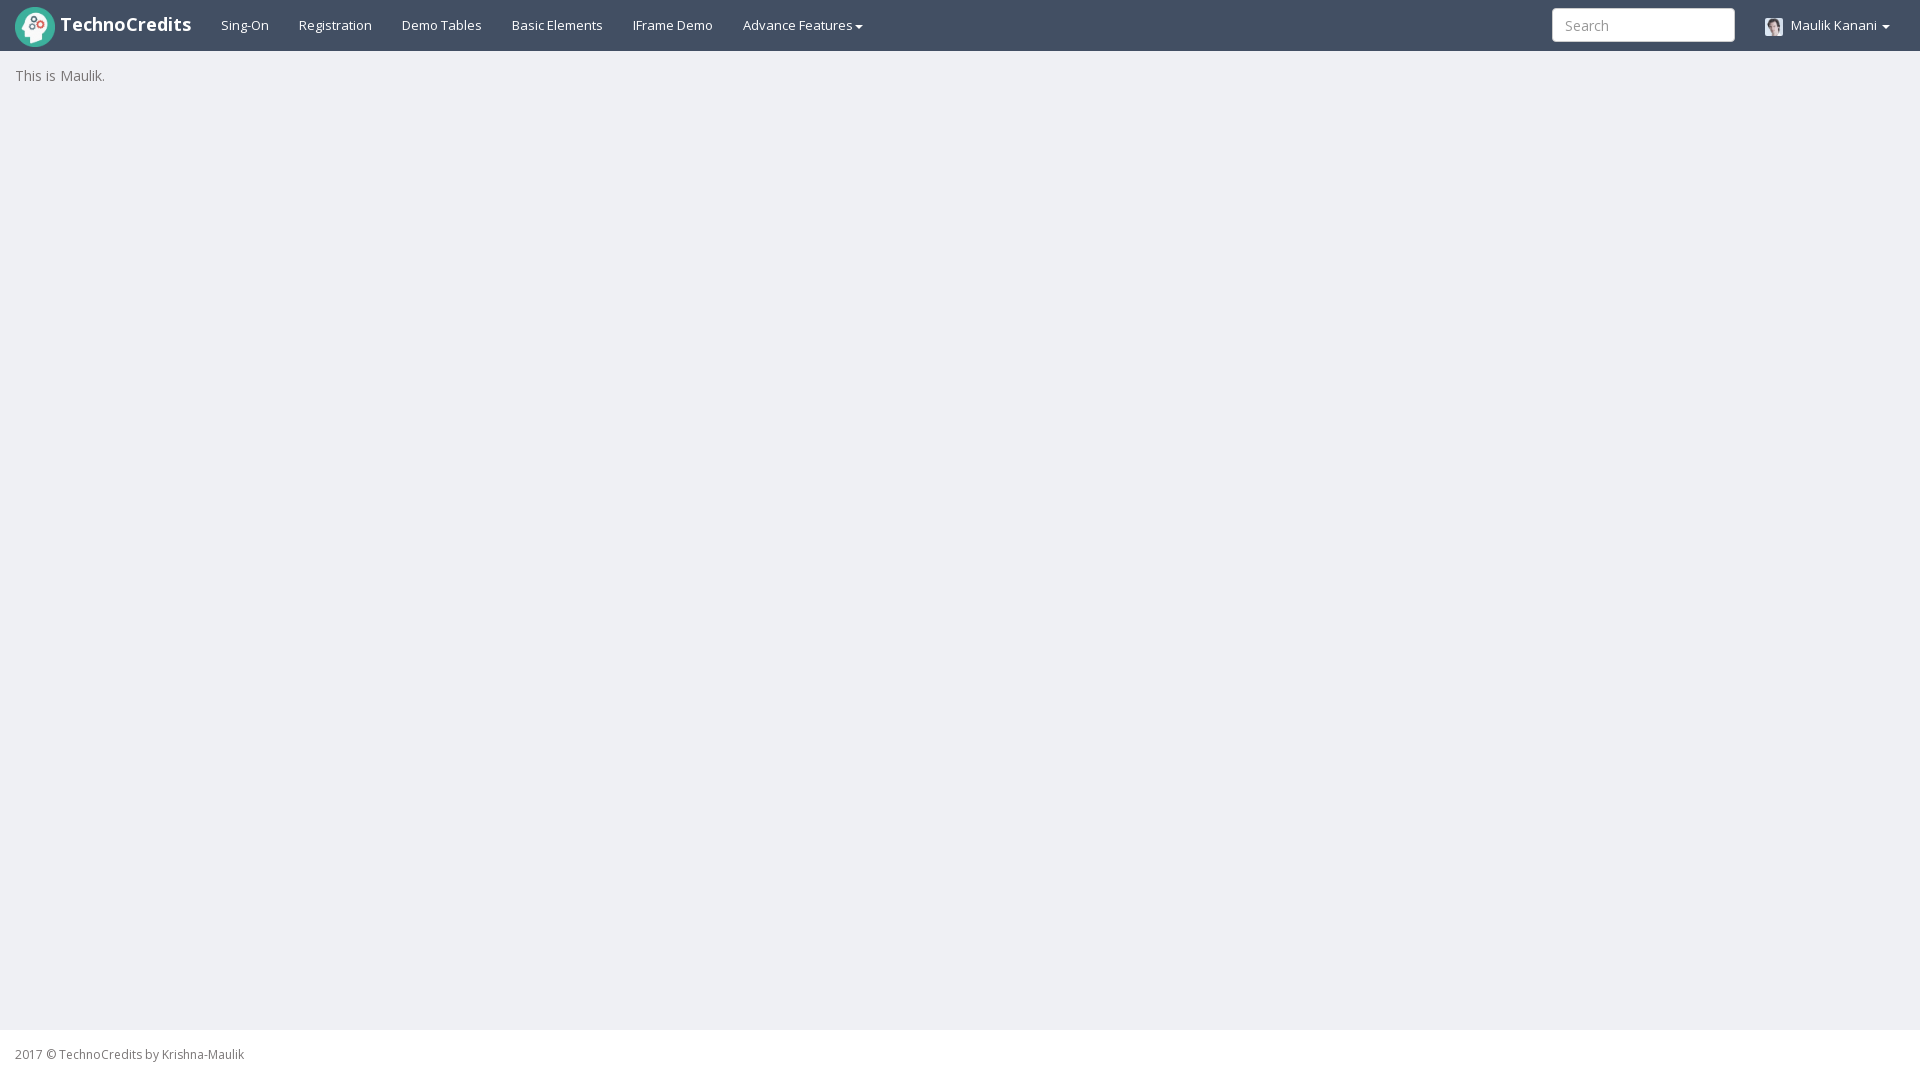

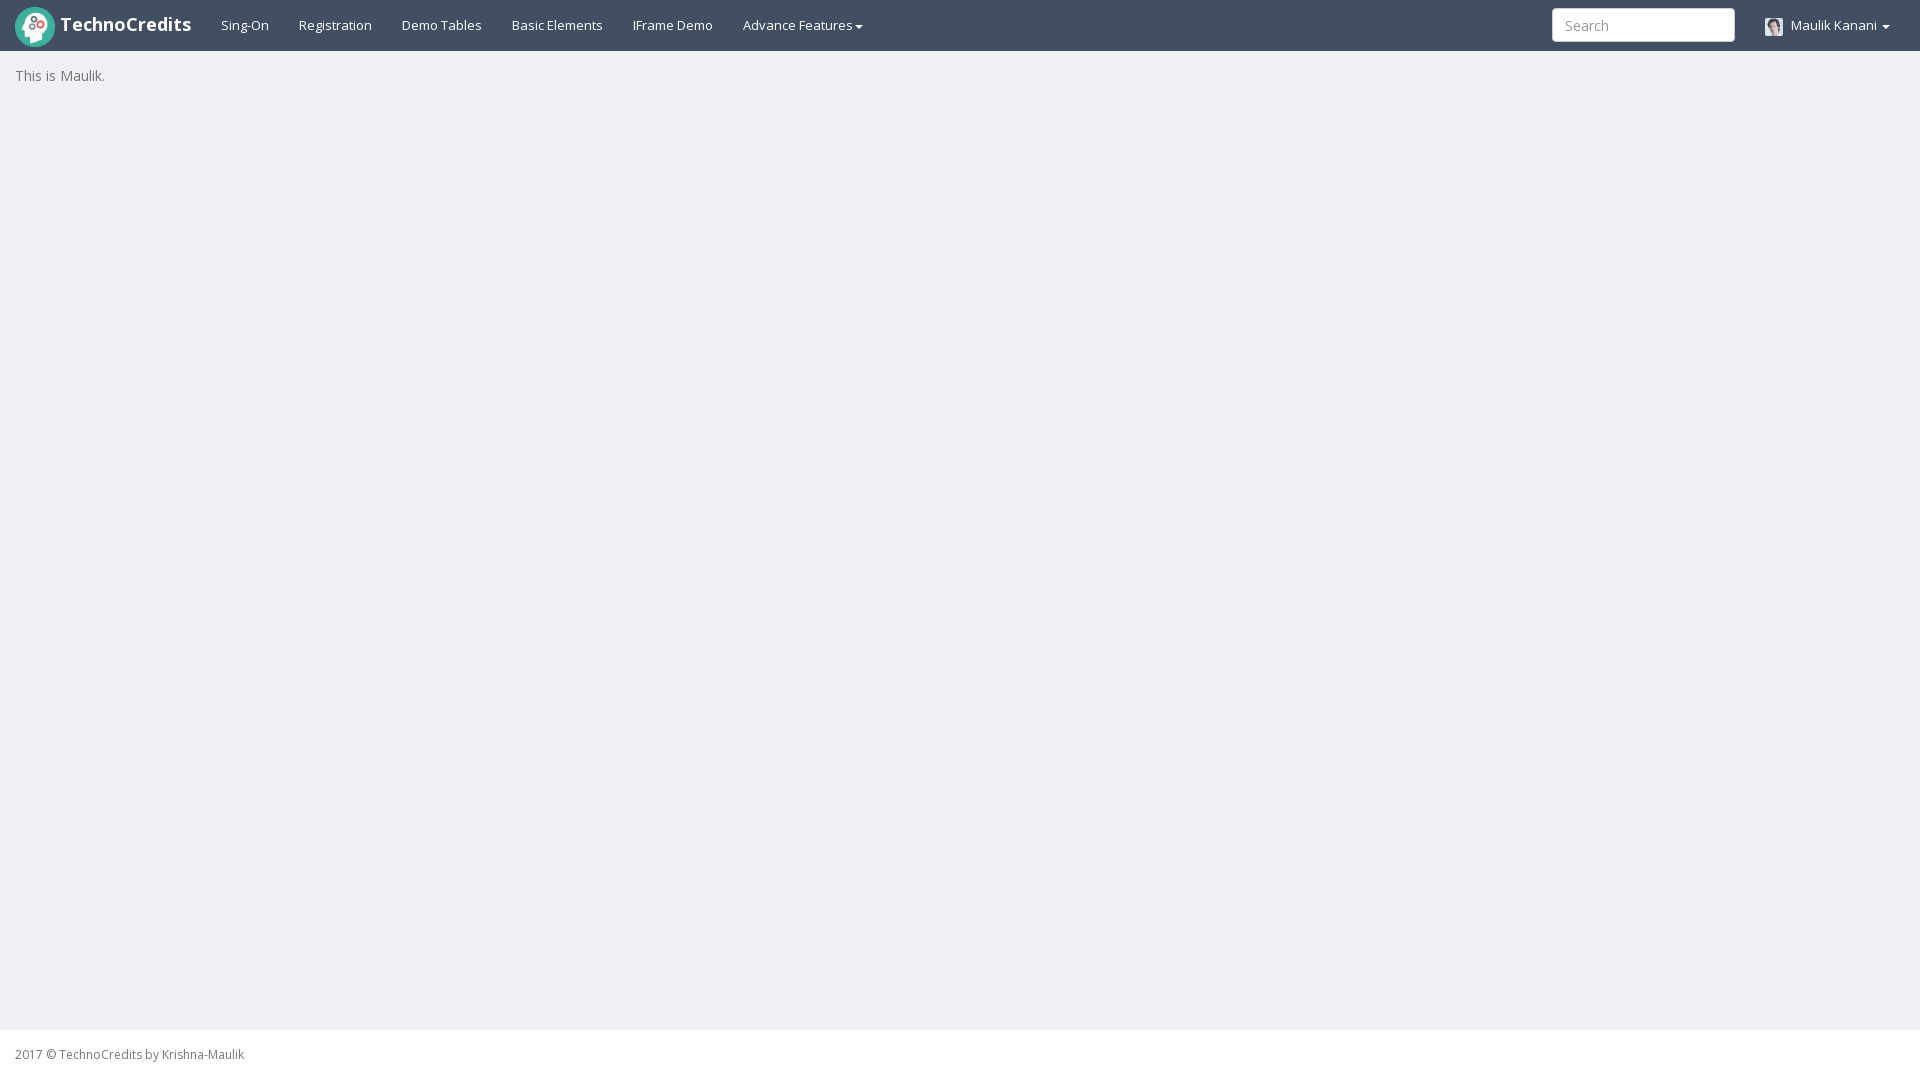